Tests file upload functionality by clicking the choose button and interacting with the file upload field on a form testing site.

Starting URL: https://formy-project.herokuapp.com/fileupload

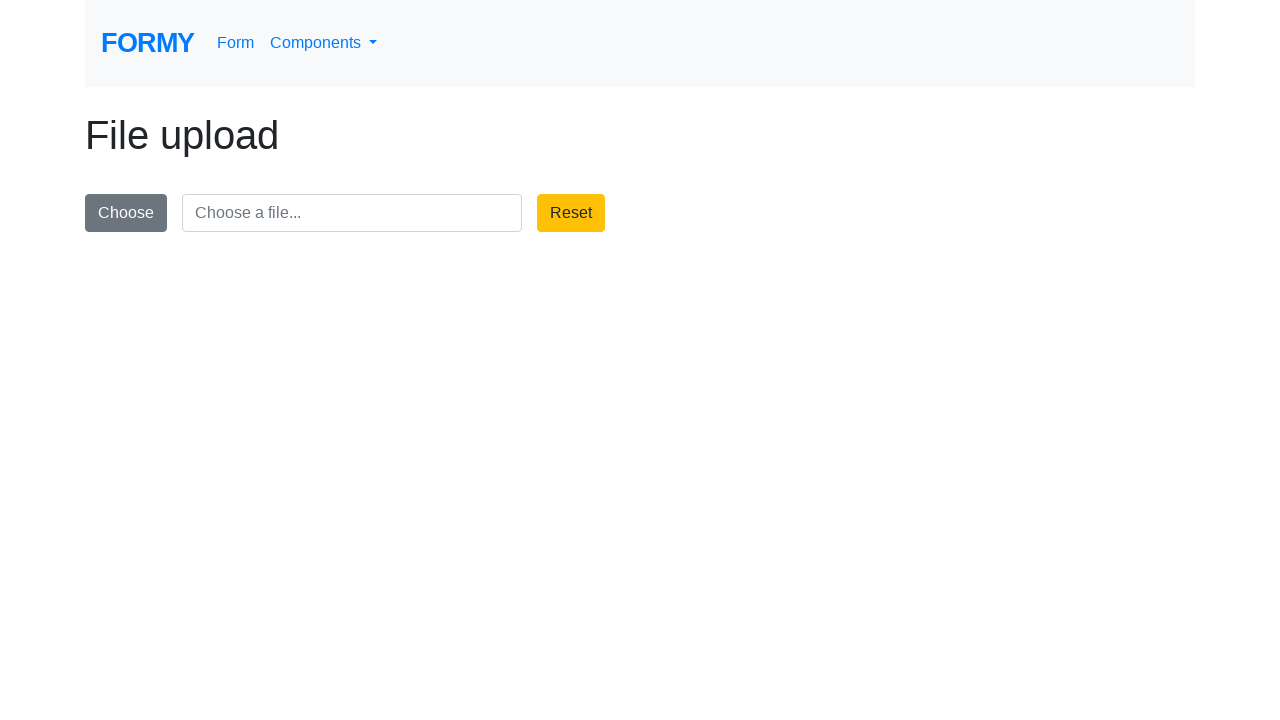

Clicked the choose file button at (126, 213) on .btn-choose
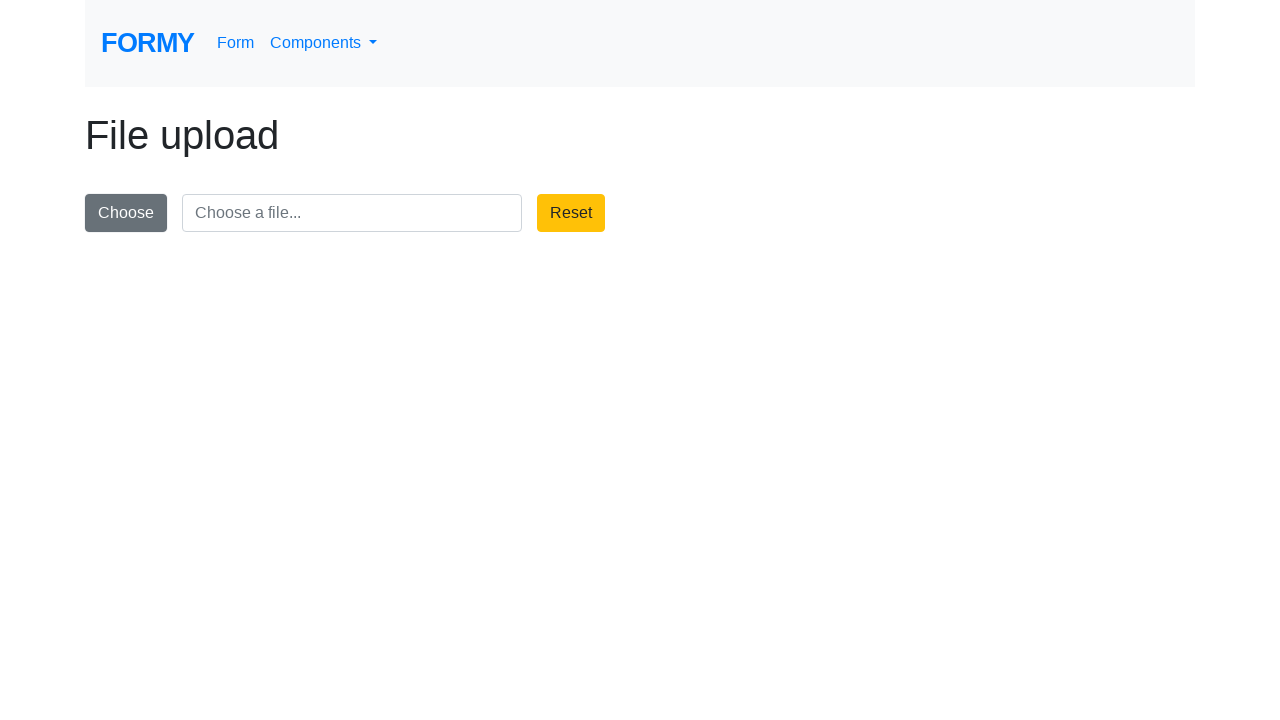

Clicked on the file upload field at (352, 213) on #file-upload-field
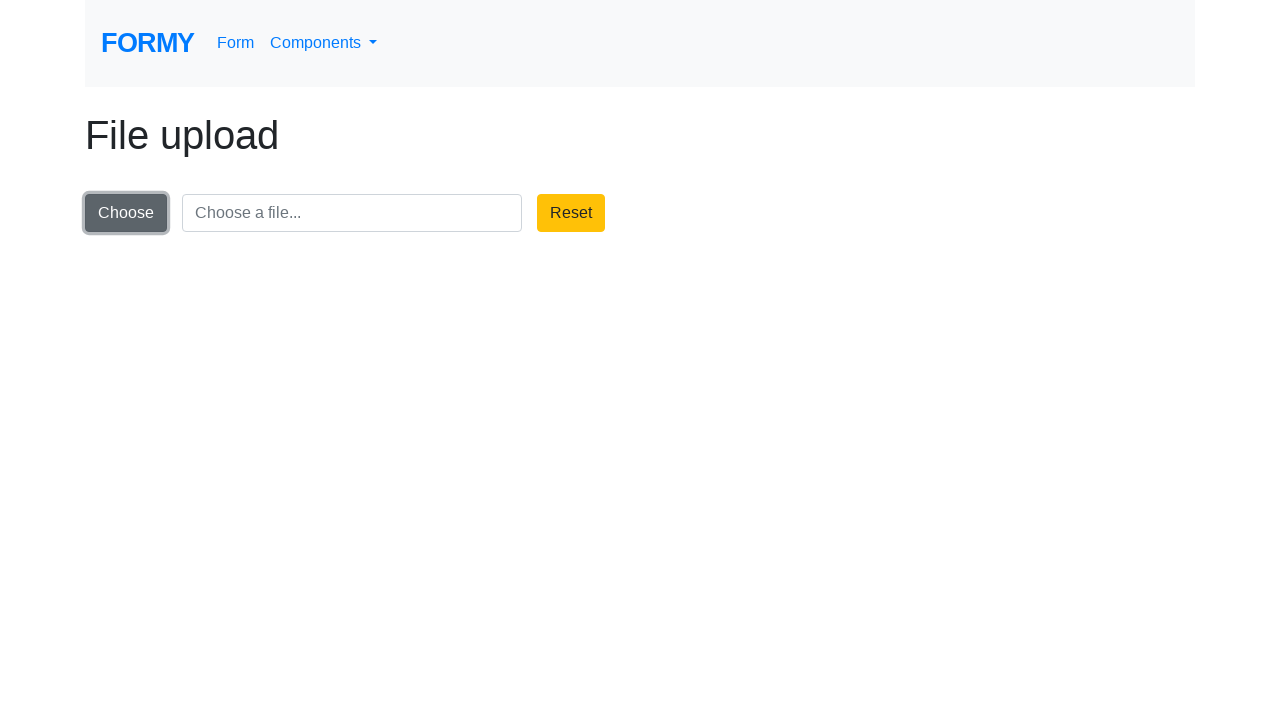

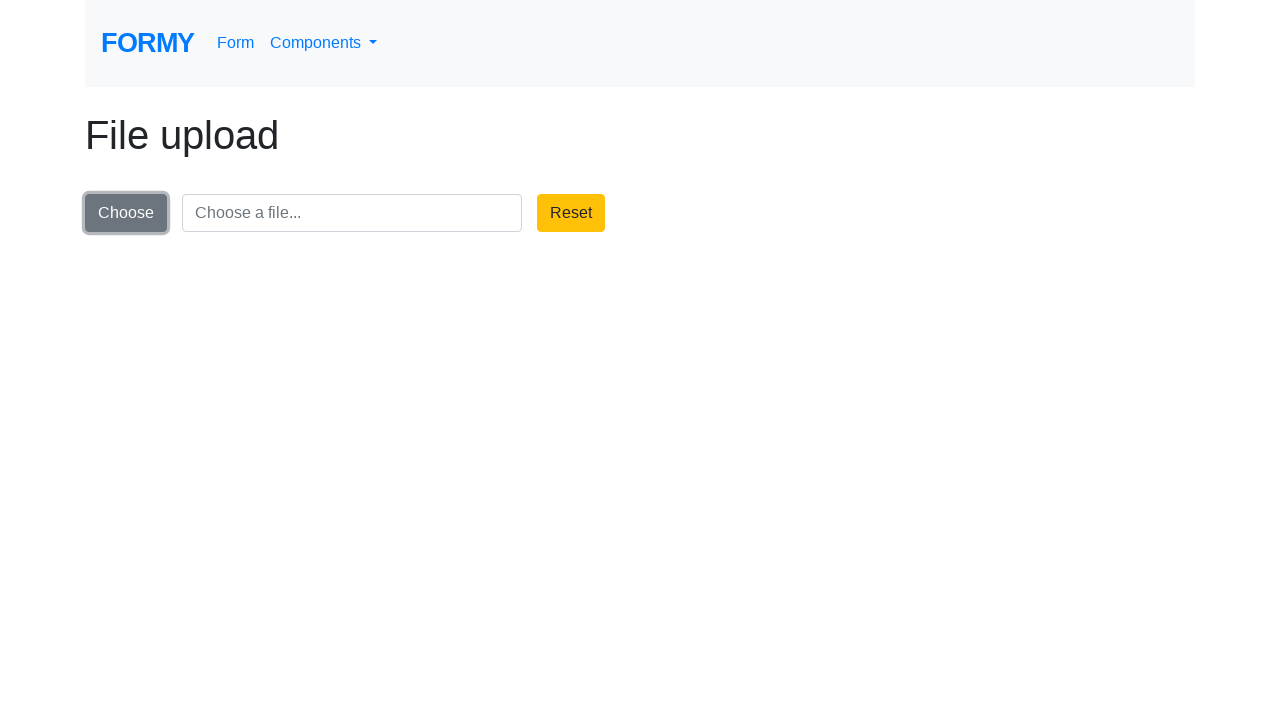